Tests clicking on a link that opens a popup window, demonstrating browser window handling

Starting URL: http://omayo.blogspot.com/

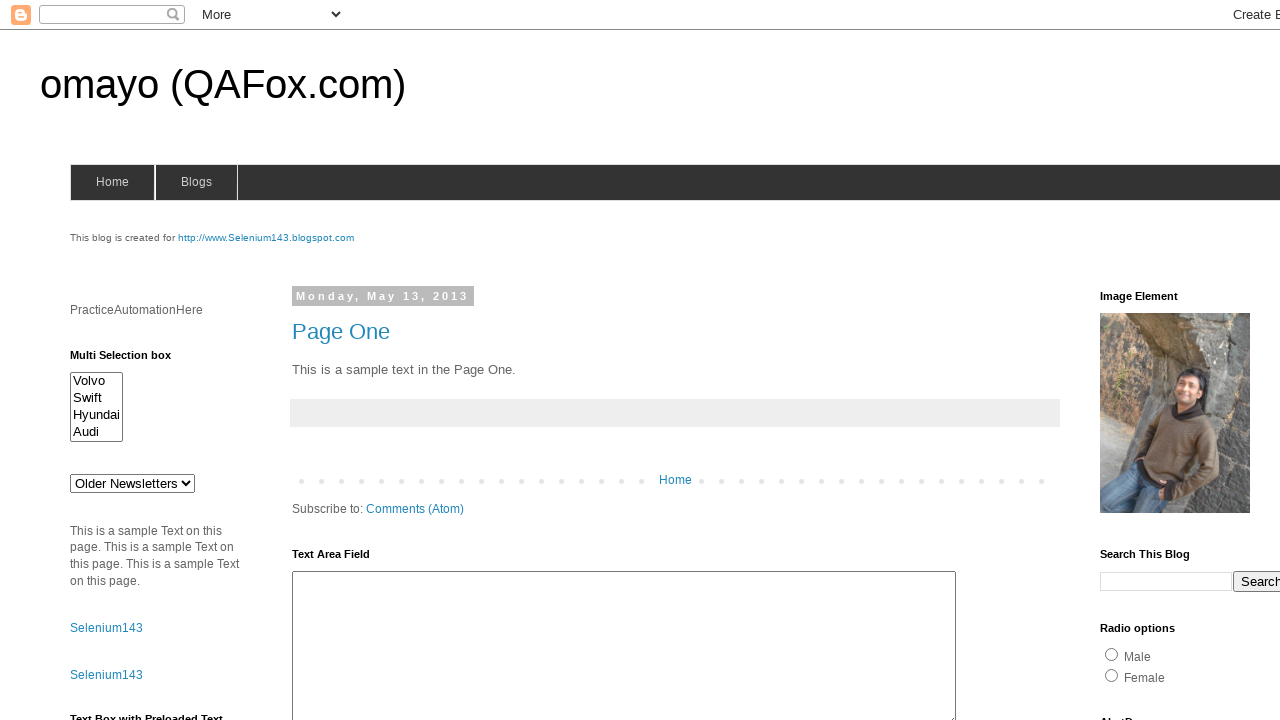

Clicked on 'Open a popup window' link at (132, 360) on text=Open a popup window
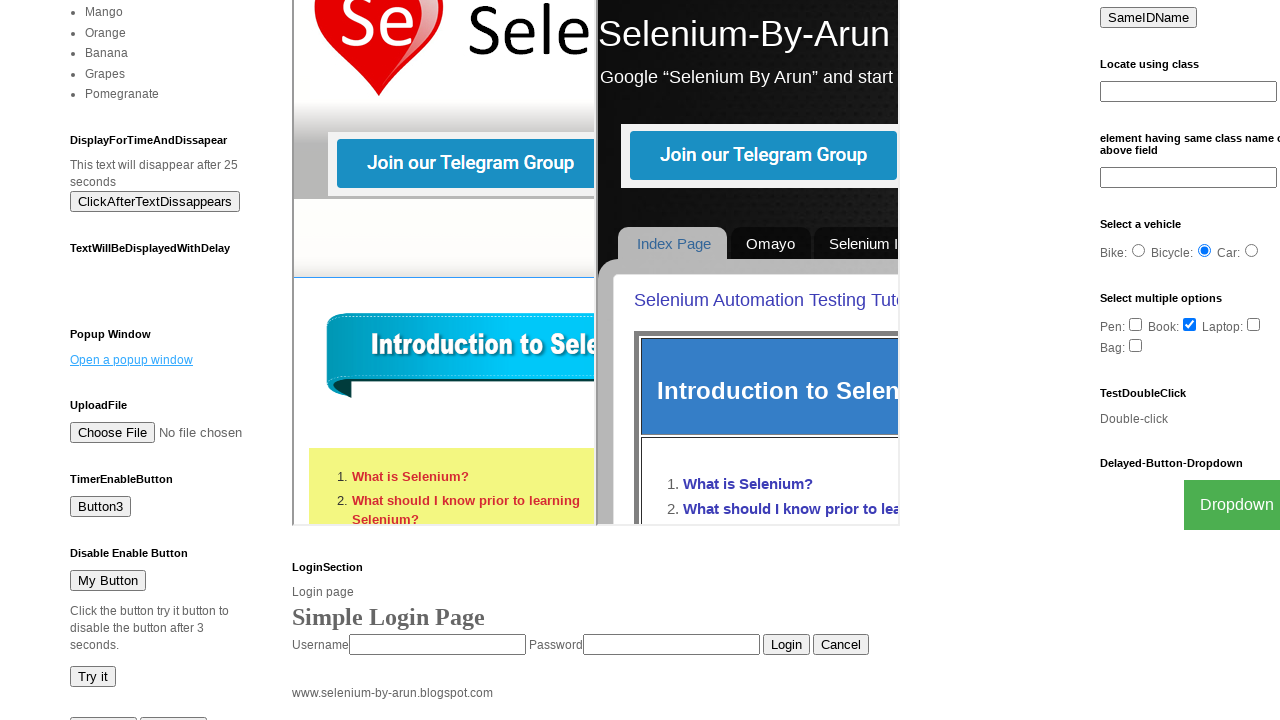

Waited 2 seconds for popup window to appear
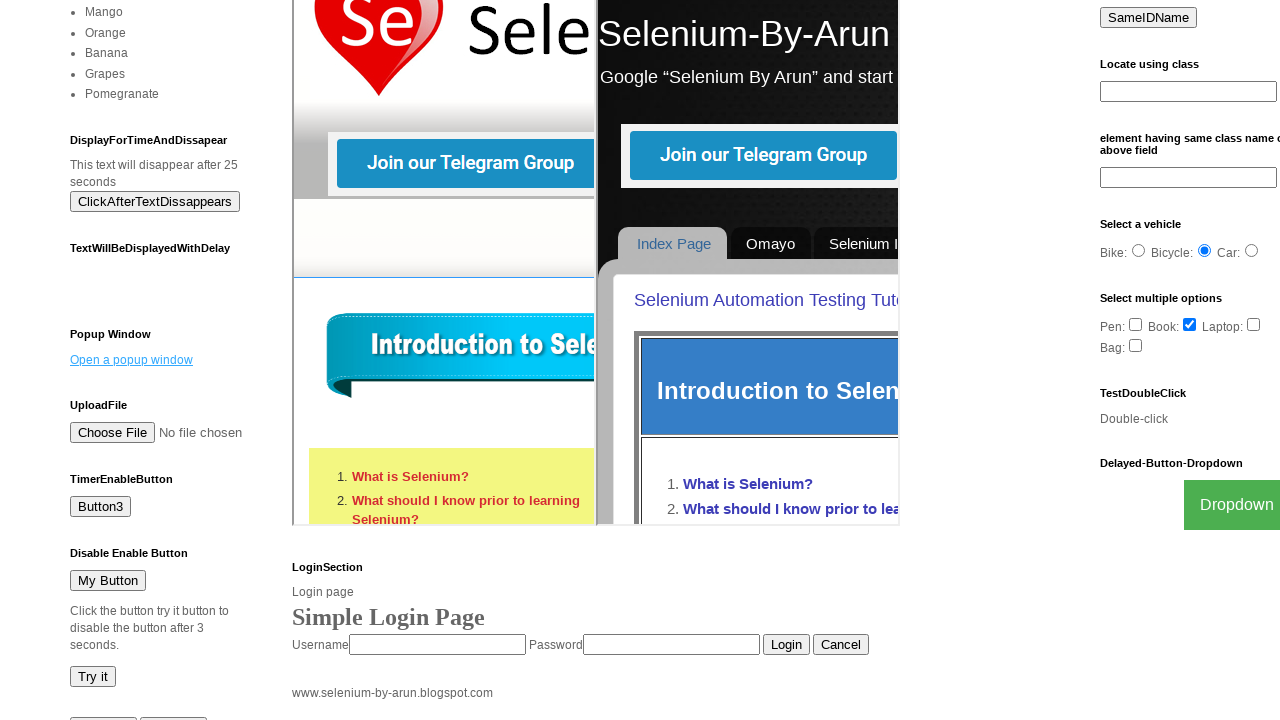

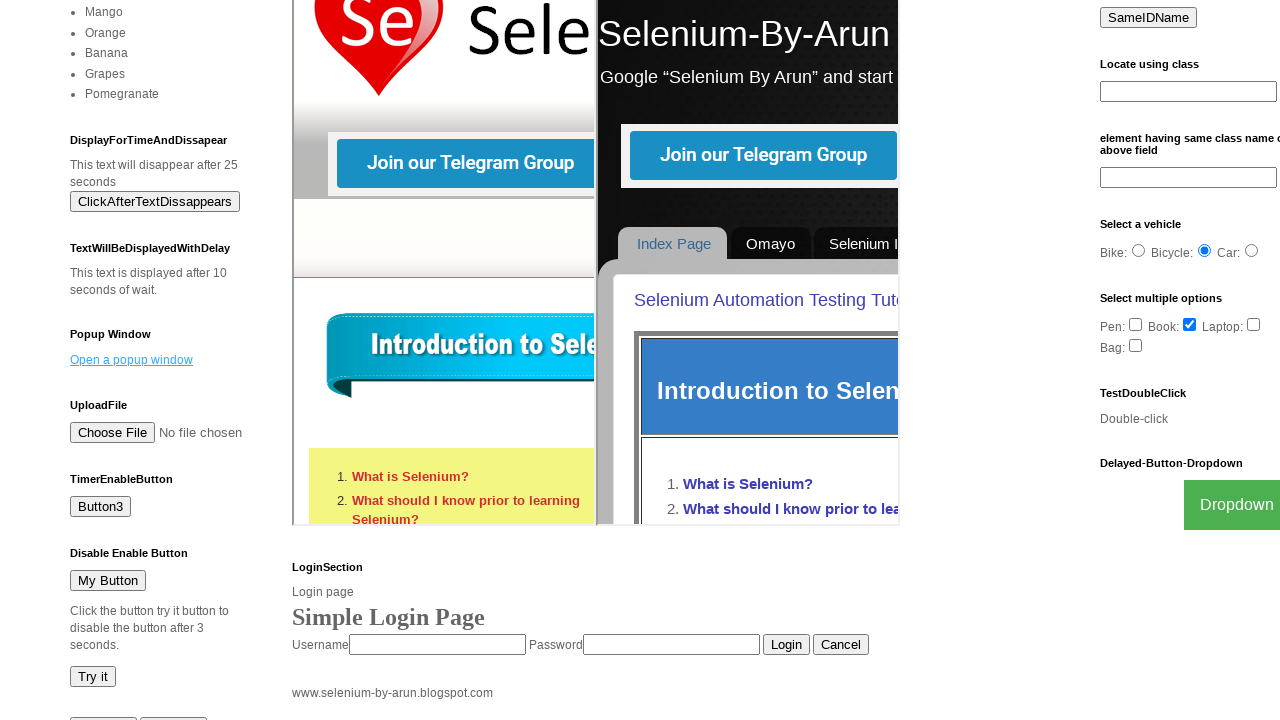